Tests browser navigation functionality including navigating to pages, clicking menu items, and using back, forward, and refresh navigation controls on the Selenium website.

Starting URL: https://www.selenium.dev/

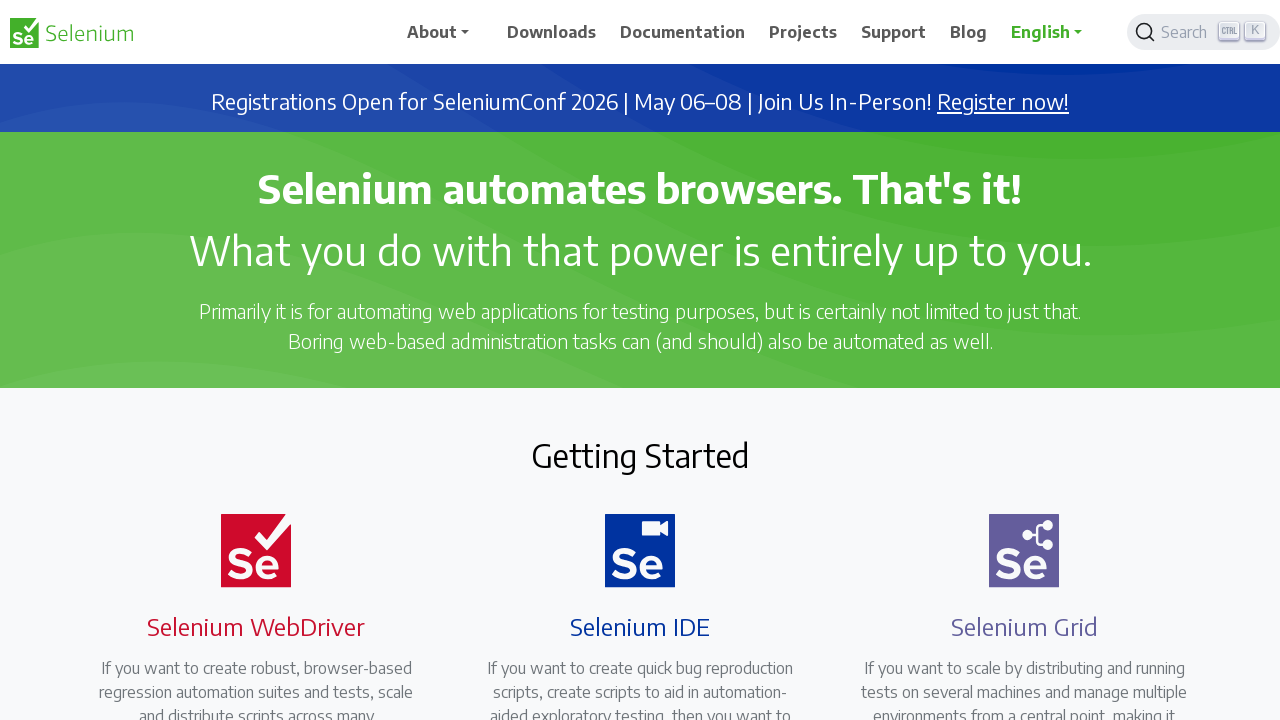

Clicked on the third navigation menu item at (683, 32) on xpath=//*[@id='main_navbar']/ul/li[3]/a/span
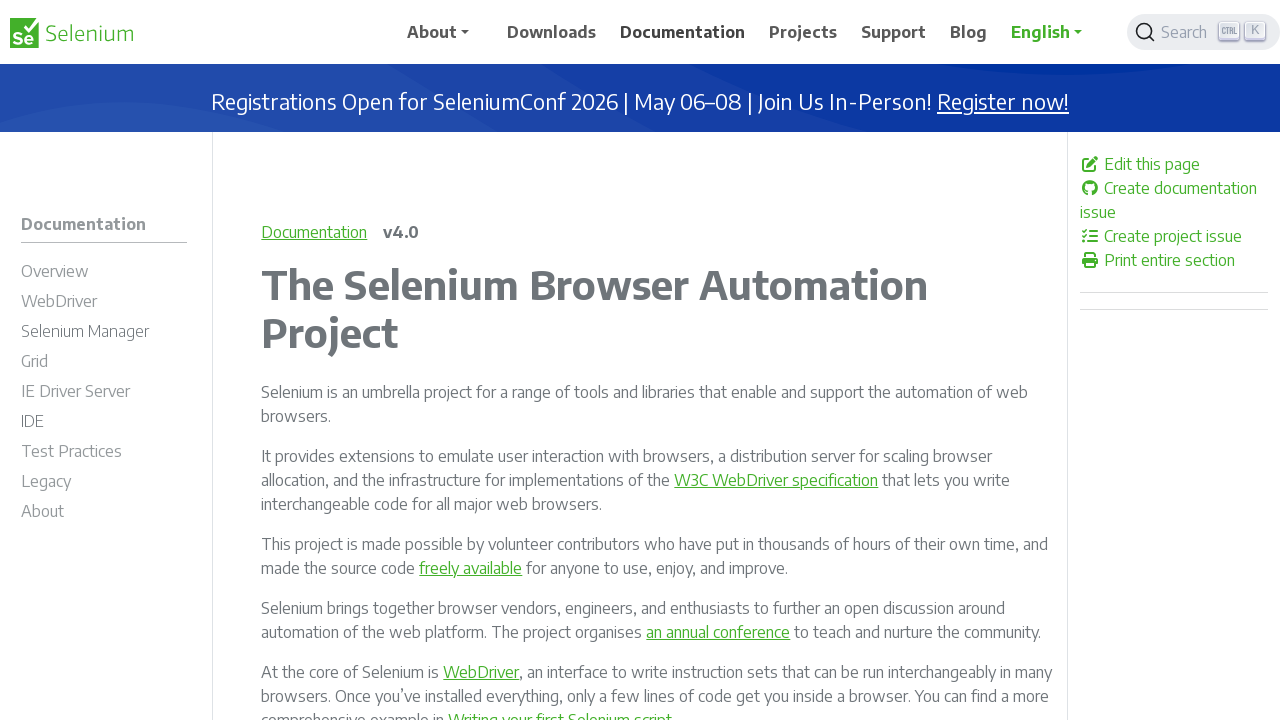

Navigated back to previous page
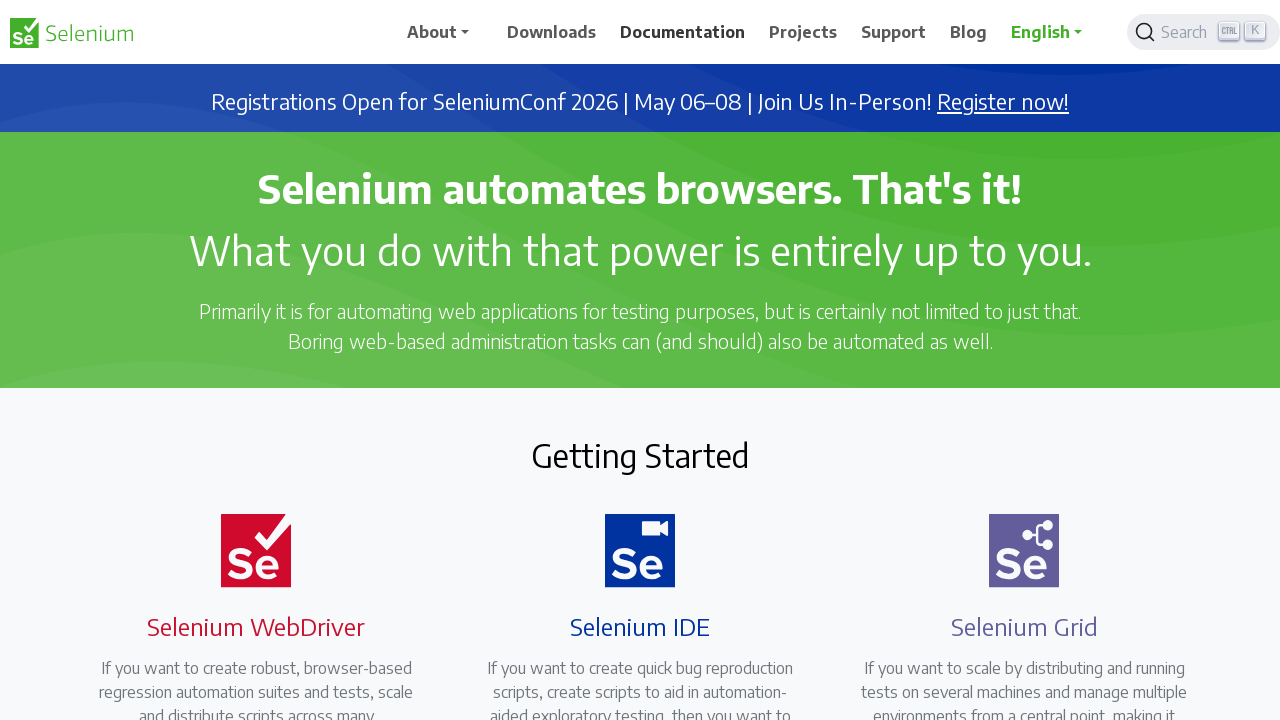

Navigated forward to next page
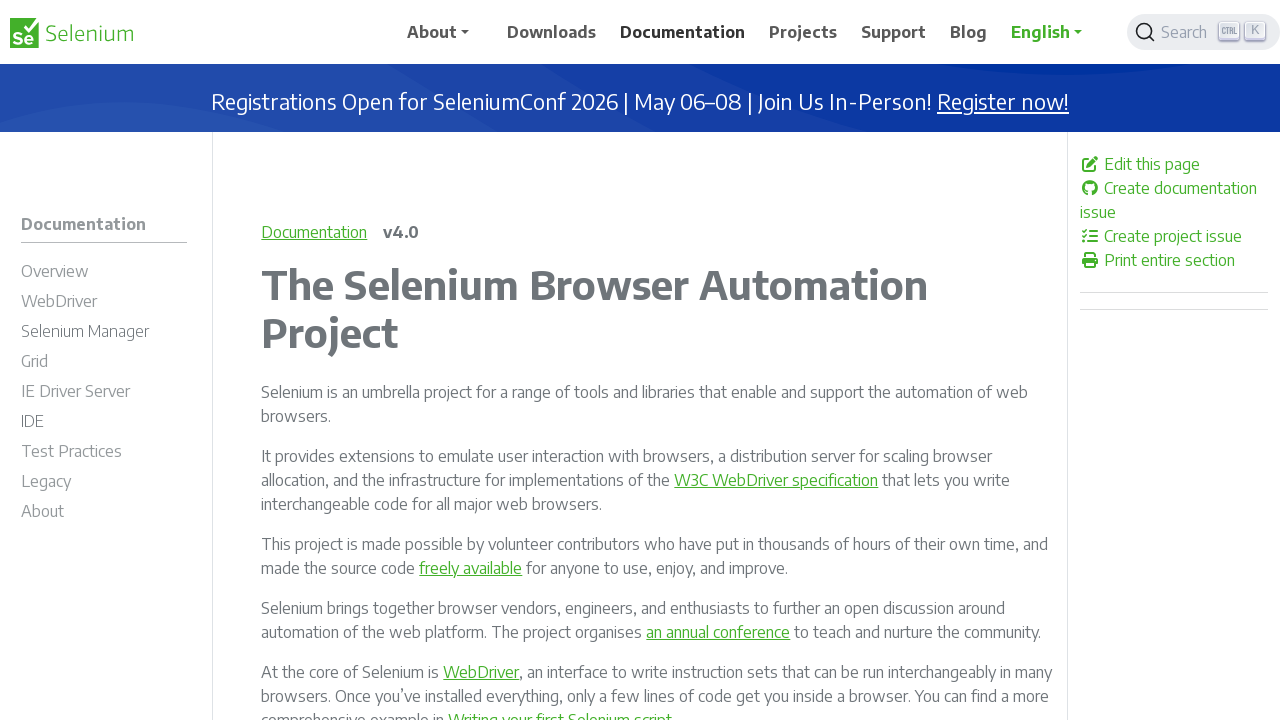

Navigated back to previous page again
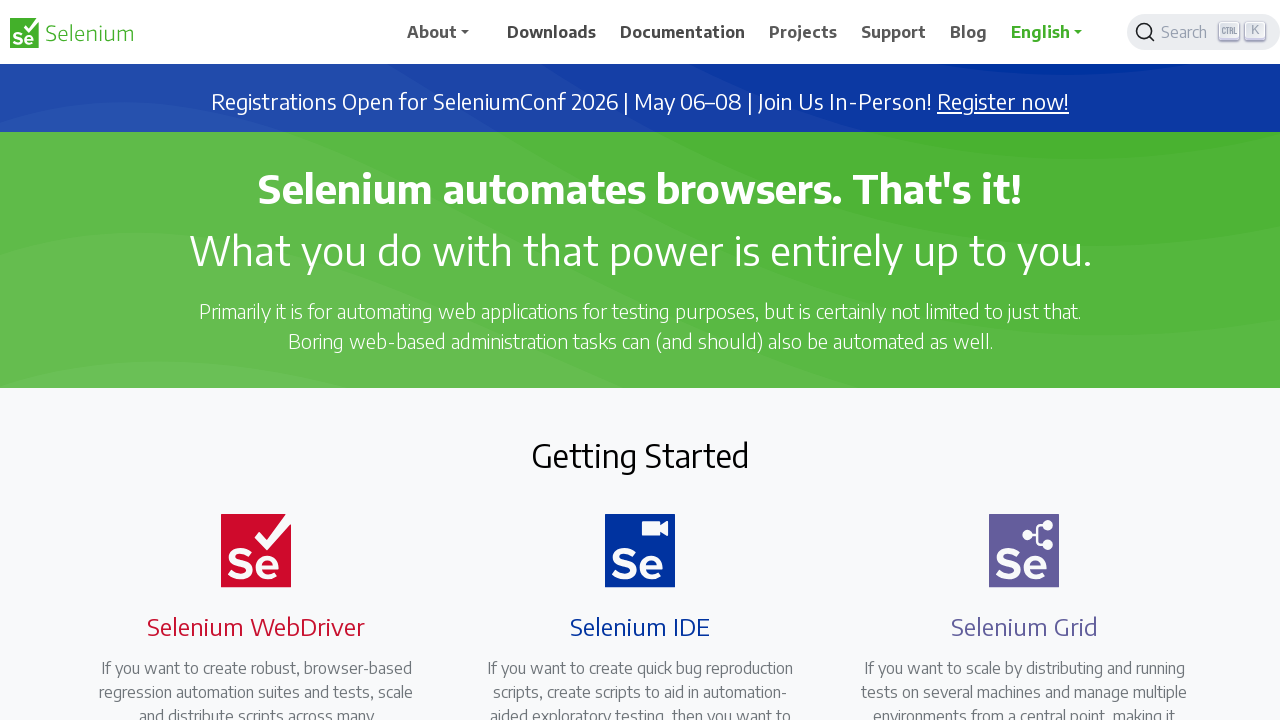

Clicked on the fifth navigation menu item at (894, 32) on xpath=//*[@id='main_navbar']/ul/li[5]/a/span
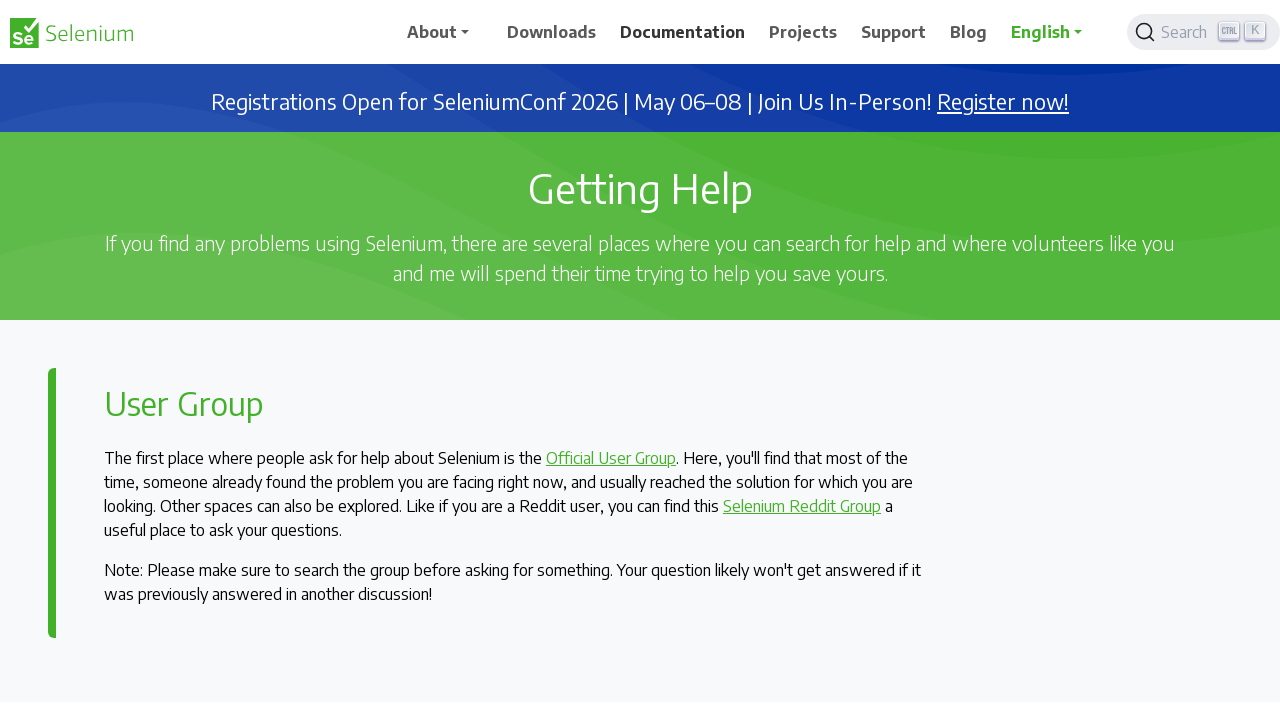

Refreshed the page
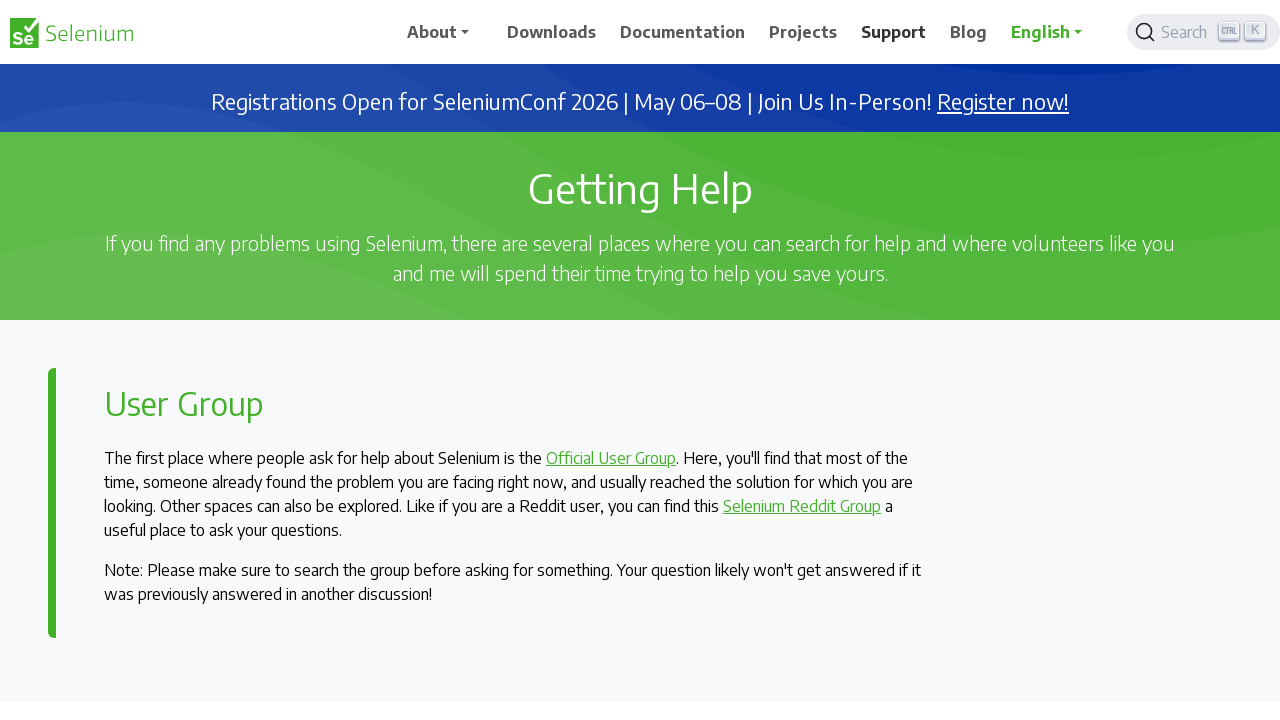

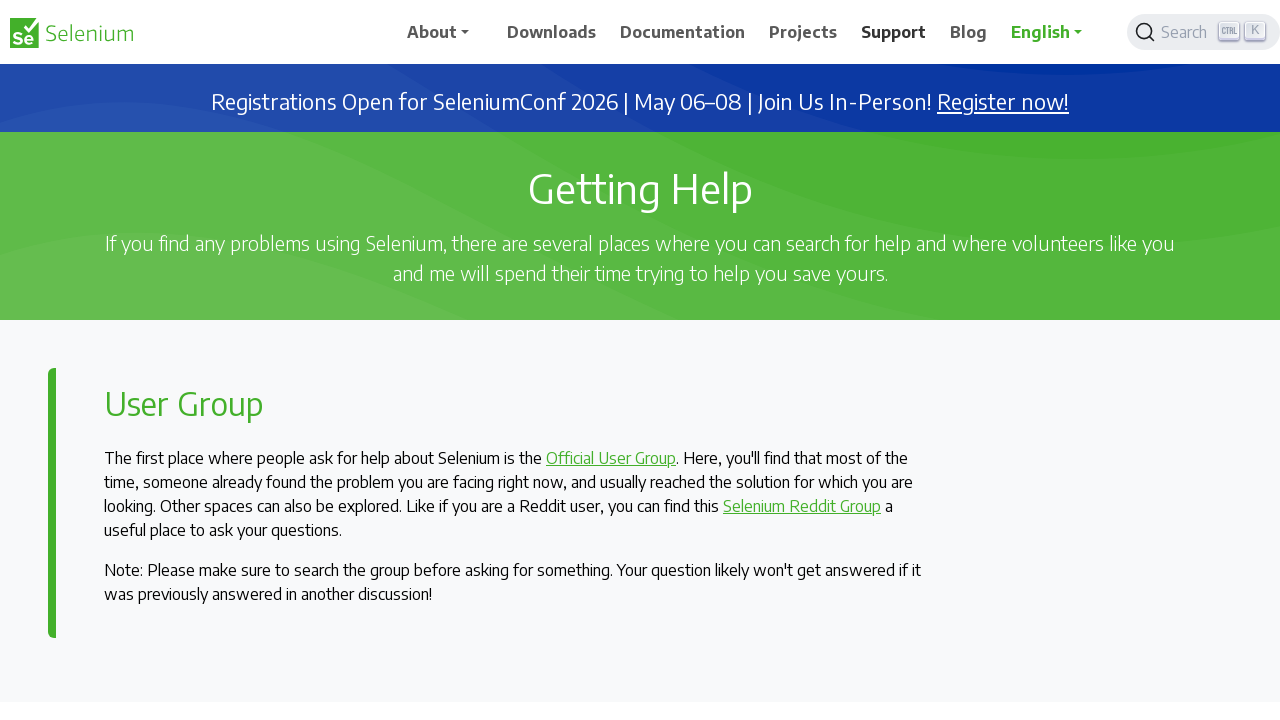